Tests drag-and-drop functionality by dragging mobile and laptop accessories to their respective categories

Starting URL: https://demoapps.qspiders.com/ui/dragDrop/dragToCorrect?sublist=1

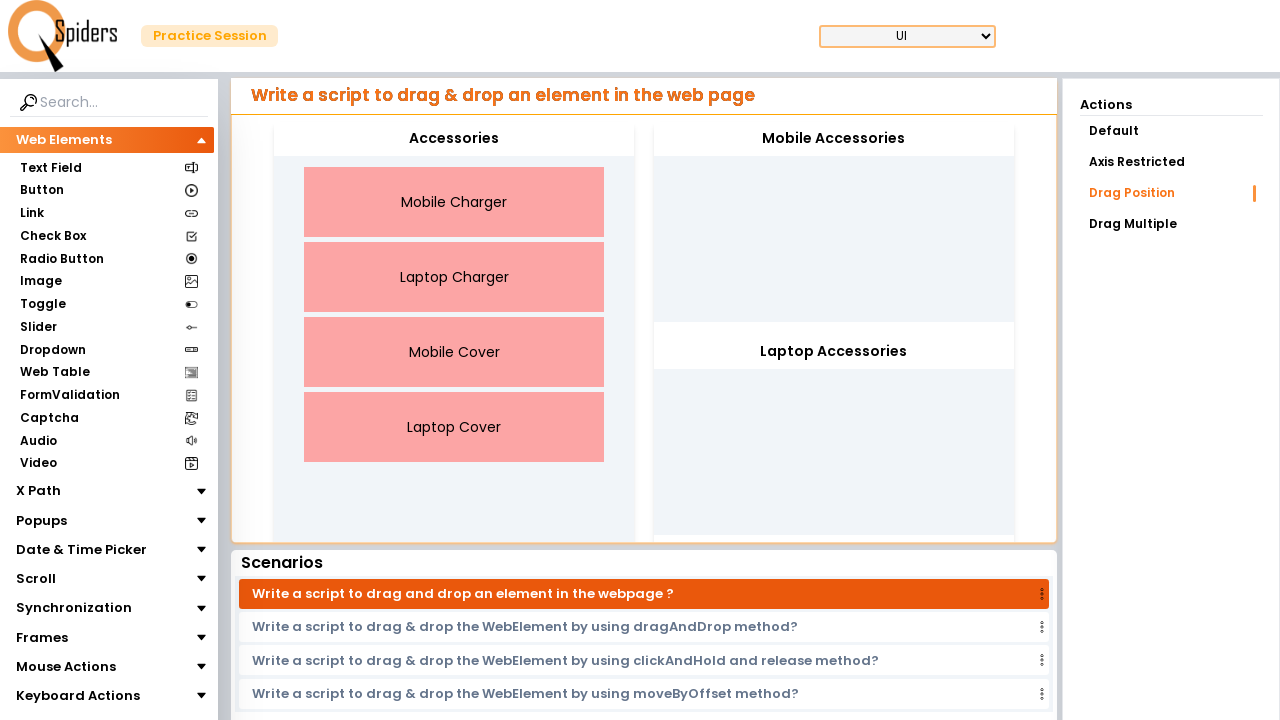

Waited for page to load (networkidle)
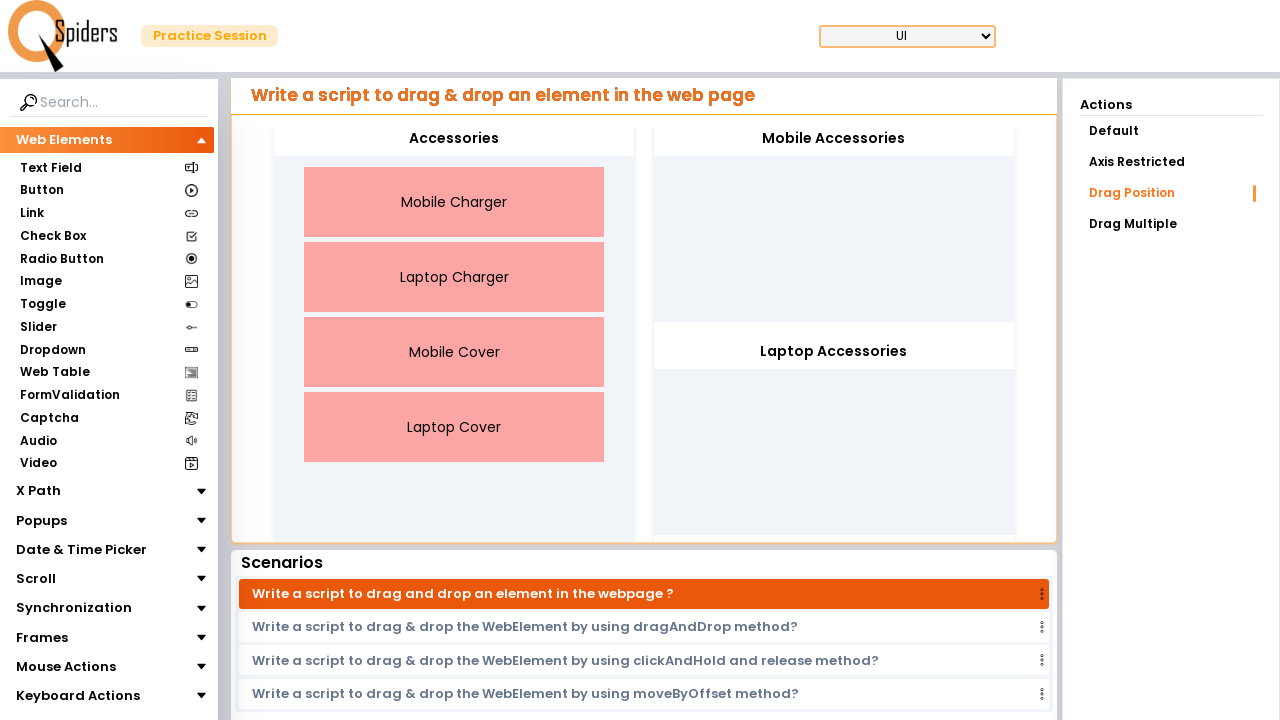

Located Mobile Charger element
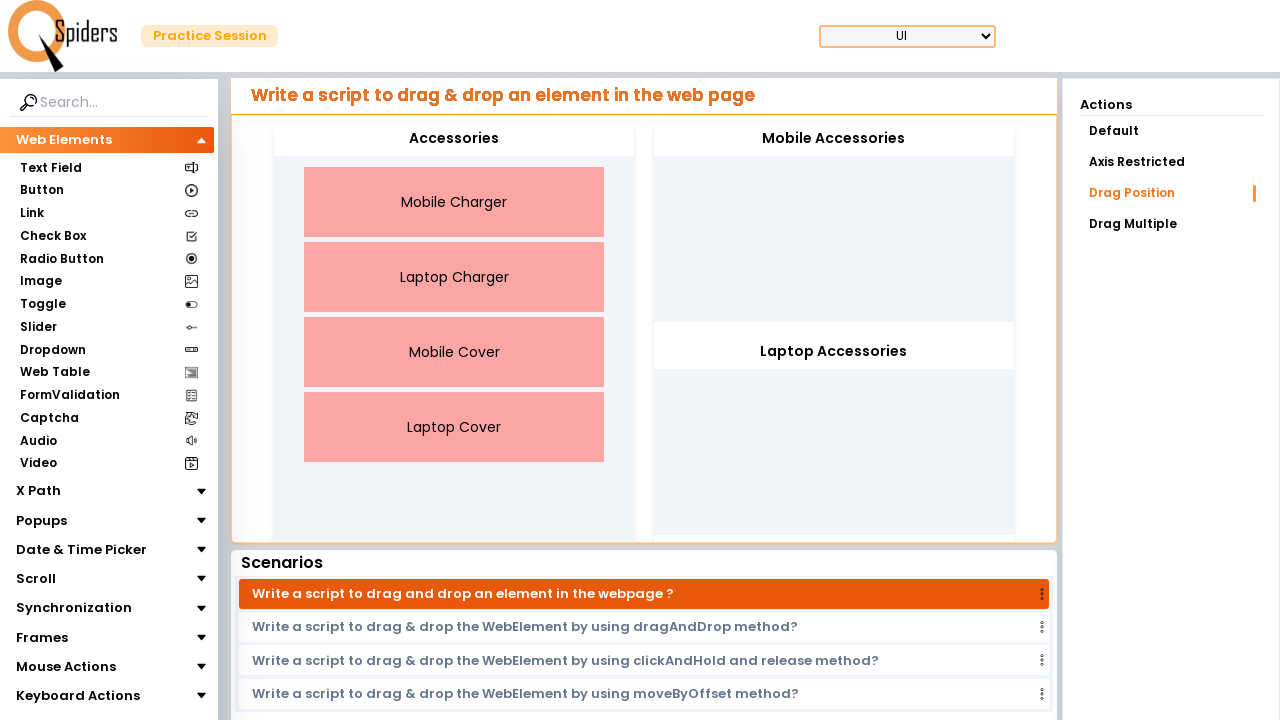

Located Laptop Charger element
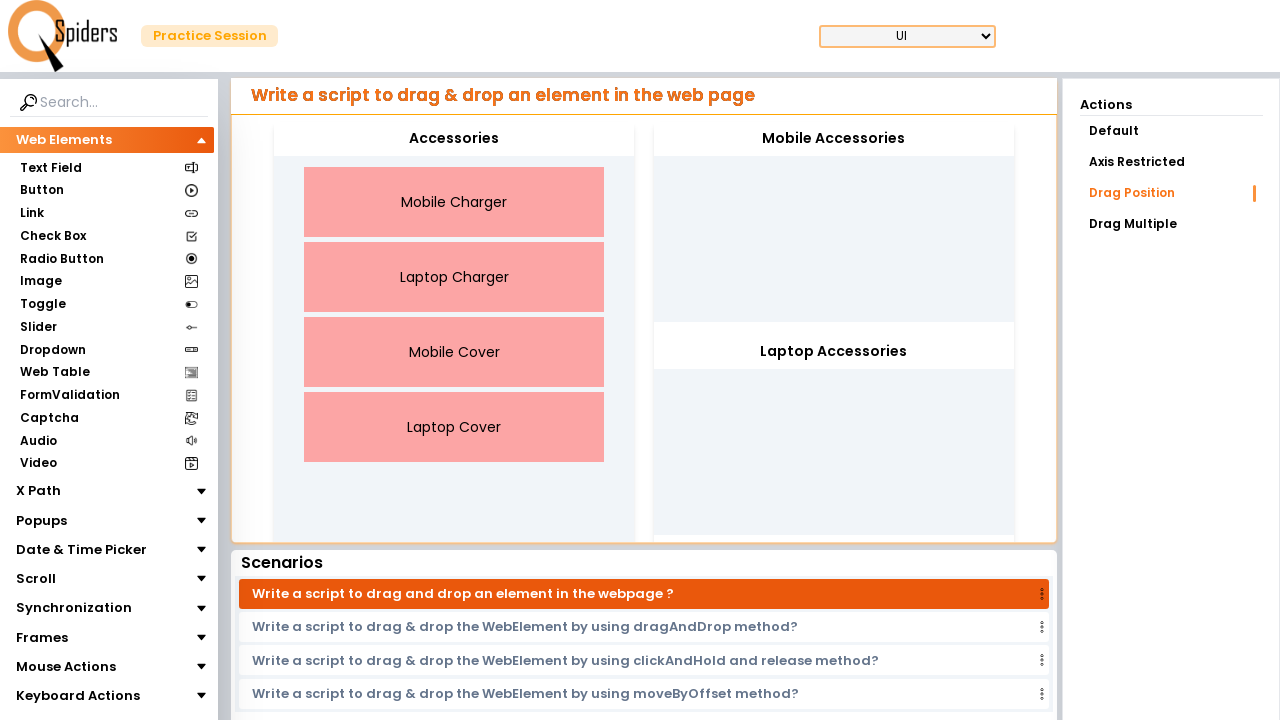

Located Mobile Cover element
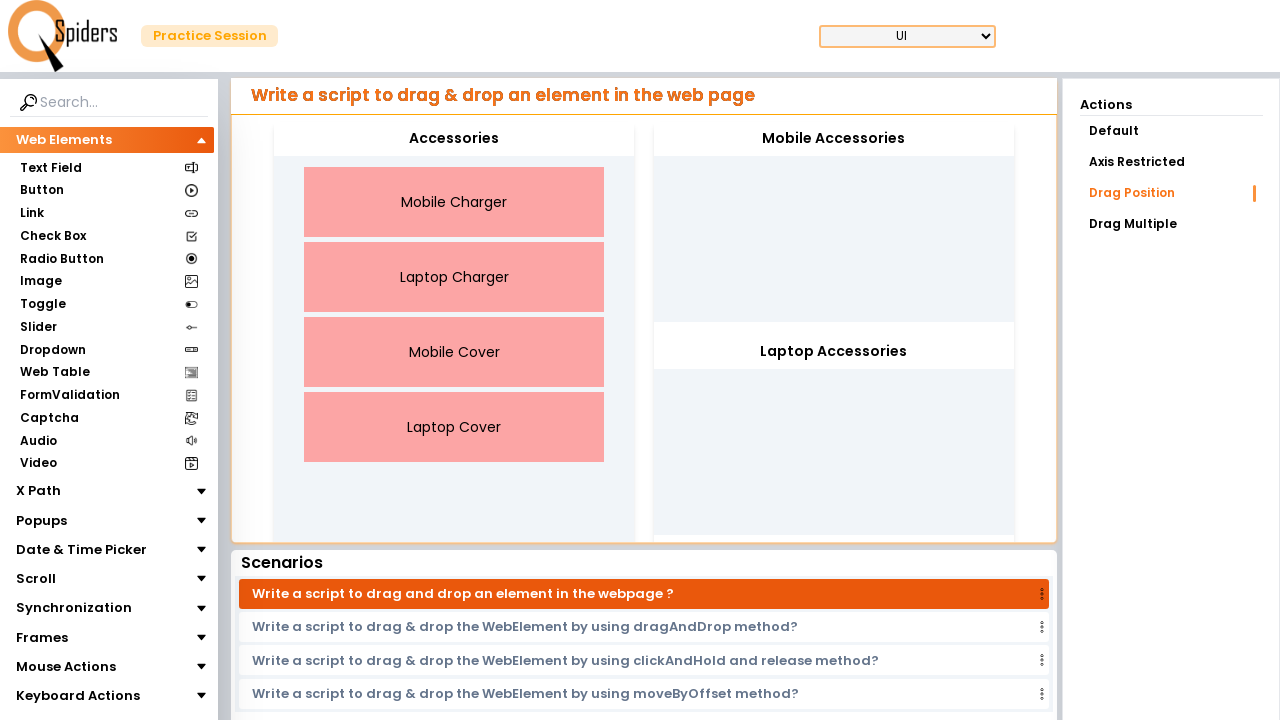

Located Laptop Cover element
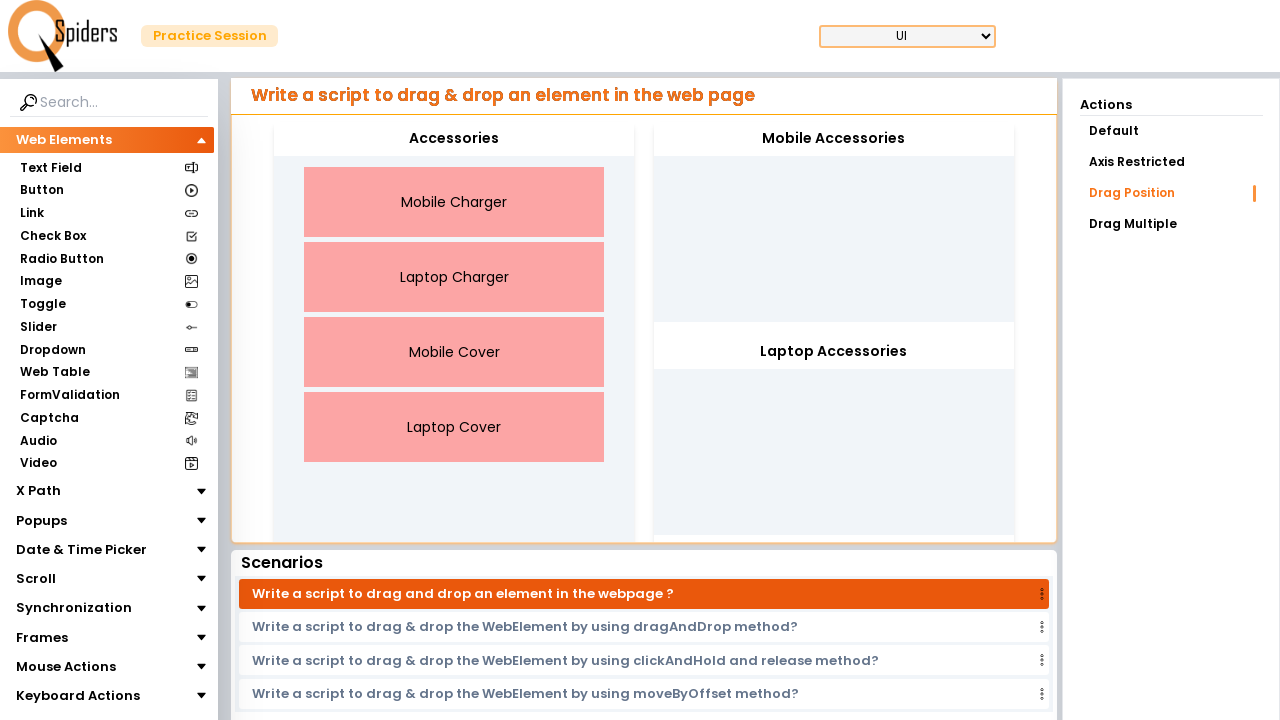

Located Mobile Accessories drop zone
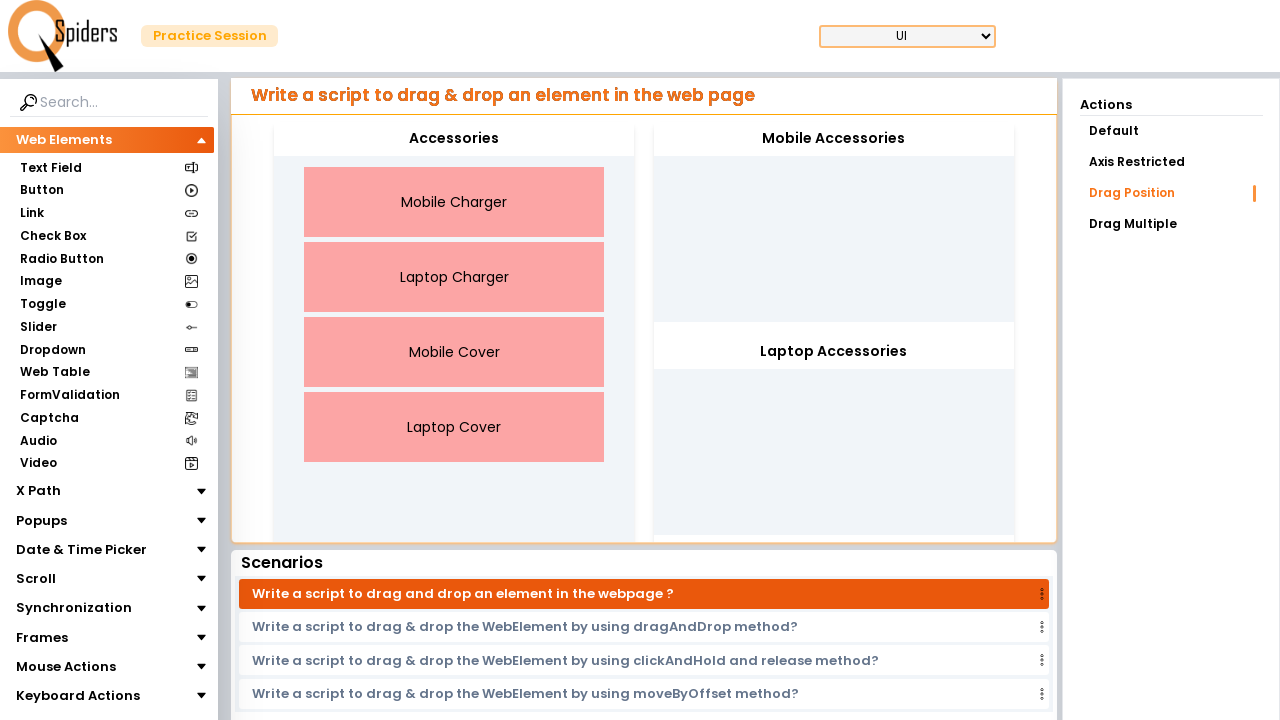

Located Laptop Accessories drop zone
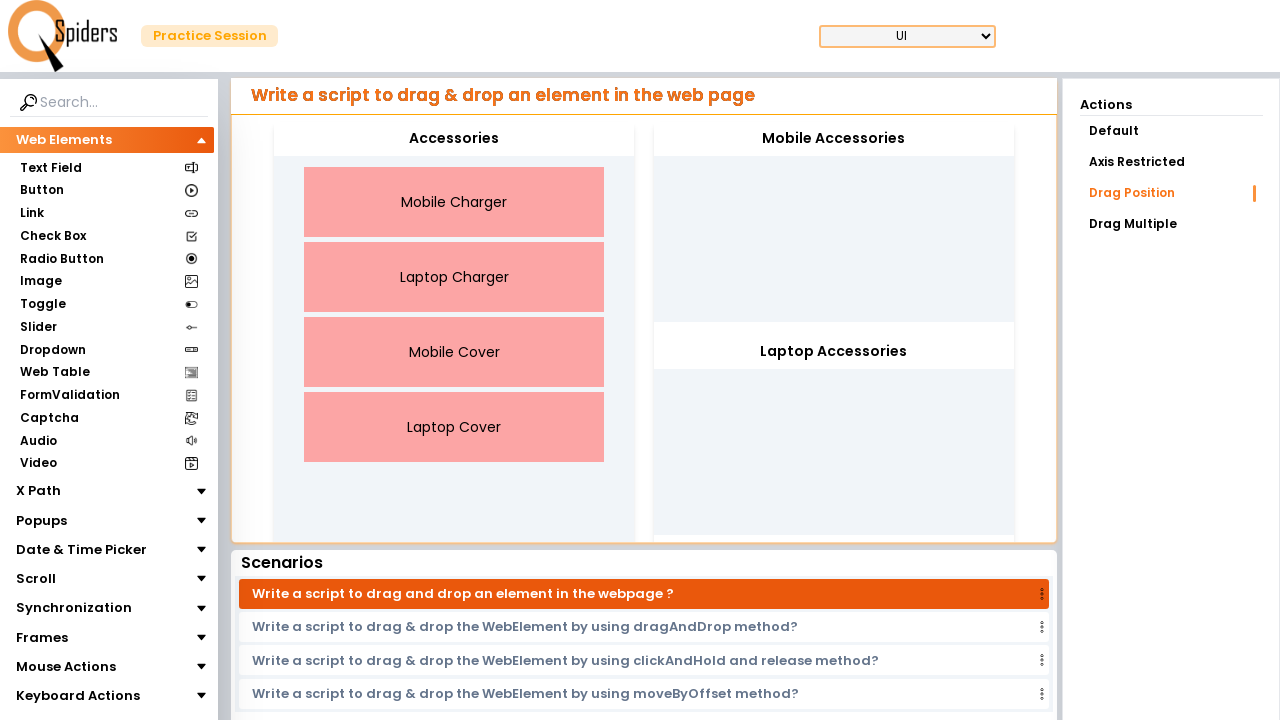

Dragged Mobile Charger to Mobile Accessories category at (834, 139)
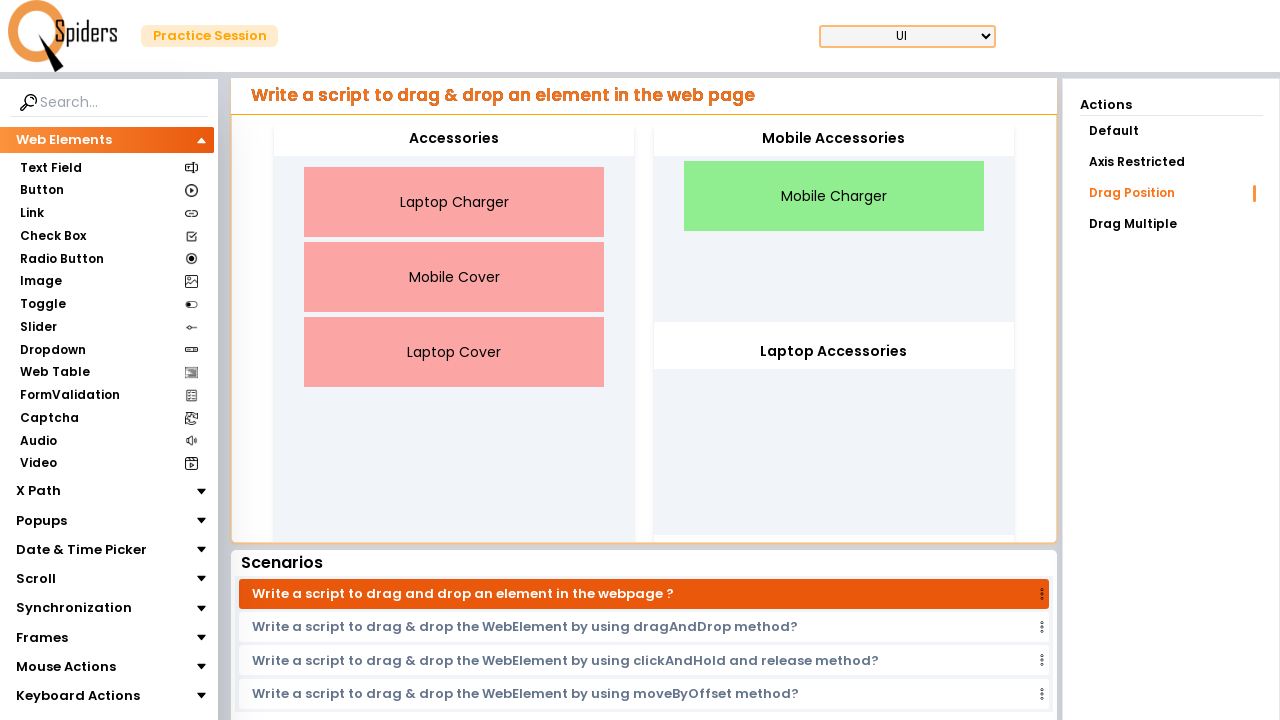

Dragged Mobile Cover to Mobile Accessories category at (834, 139)
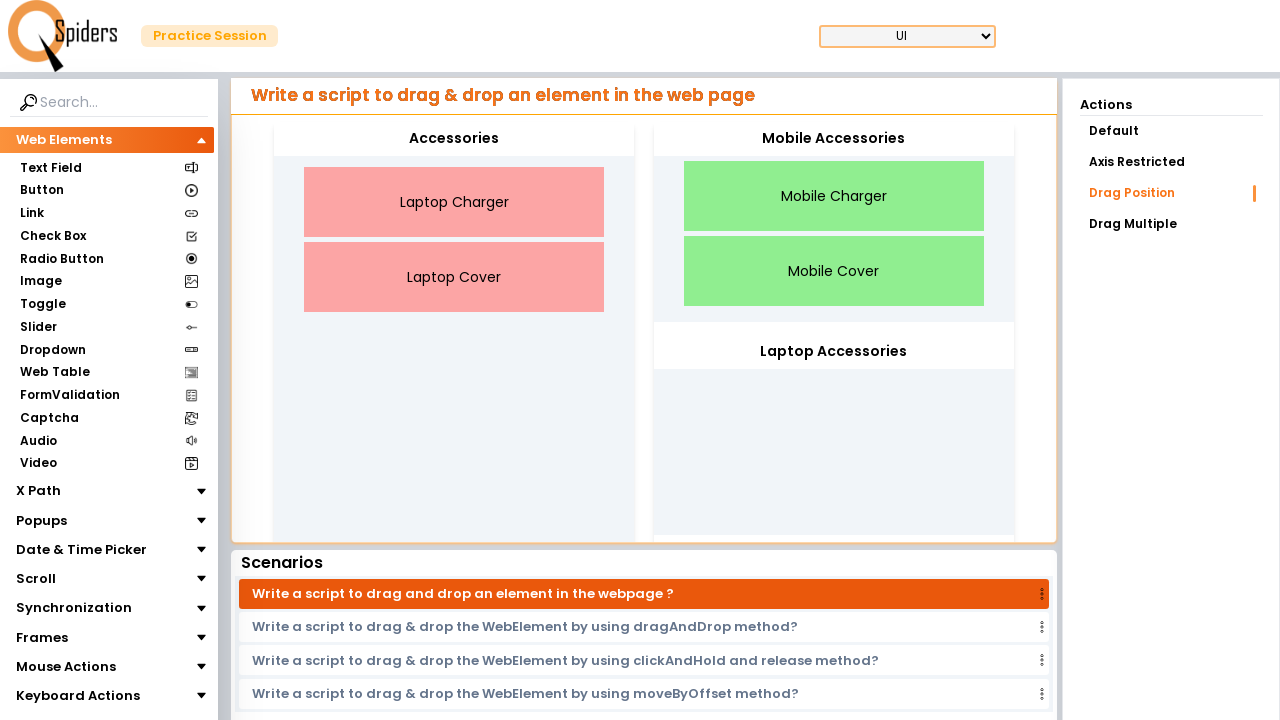

Dragged Laptop Charger to Laptop Accessories category at (834, 352)
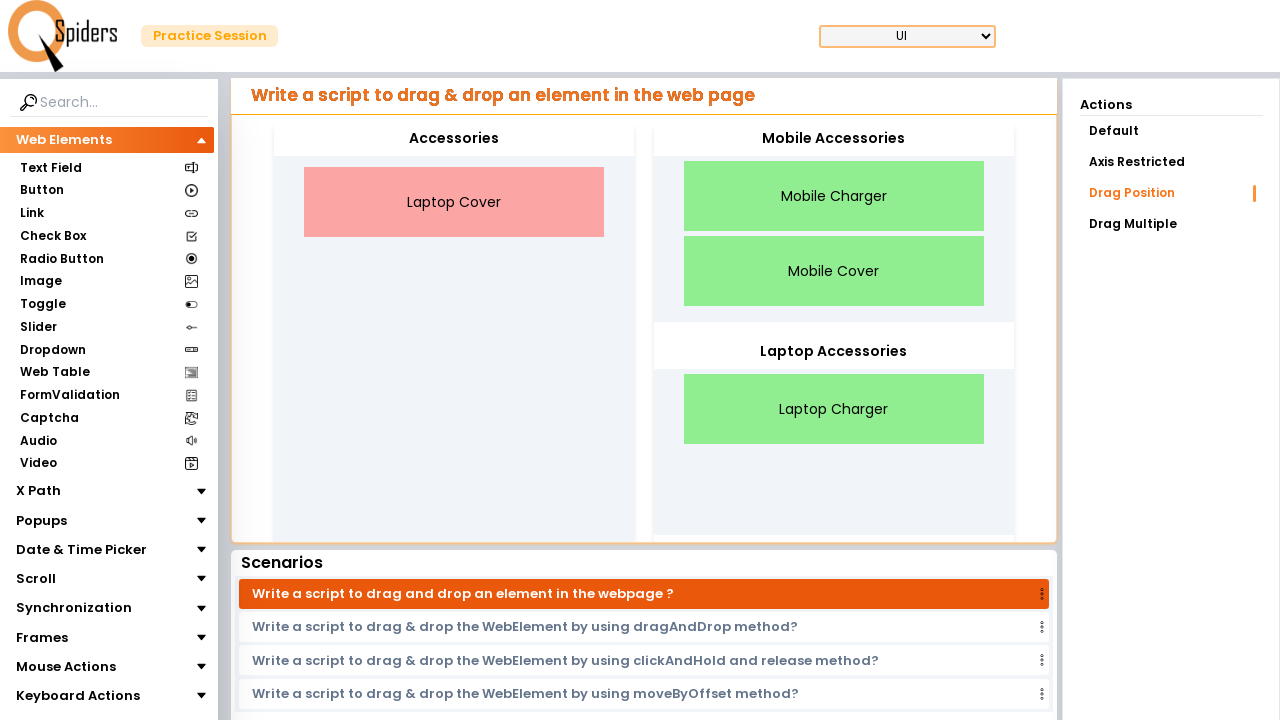

Dragged Laptop Cover to Laptop Accessories category at (834, 352)
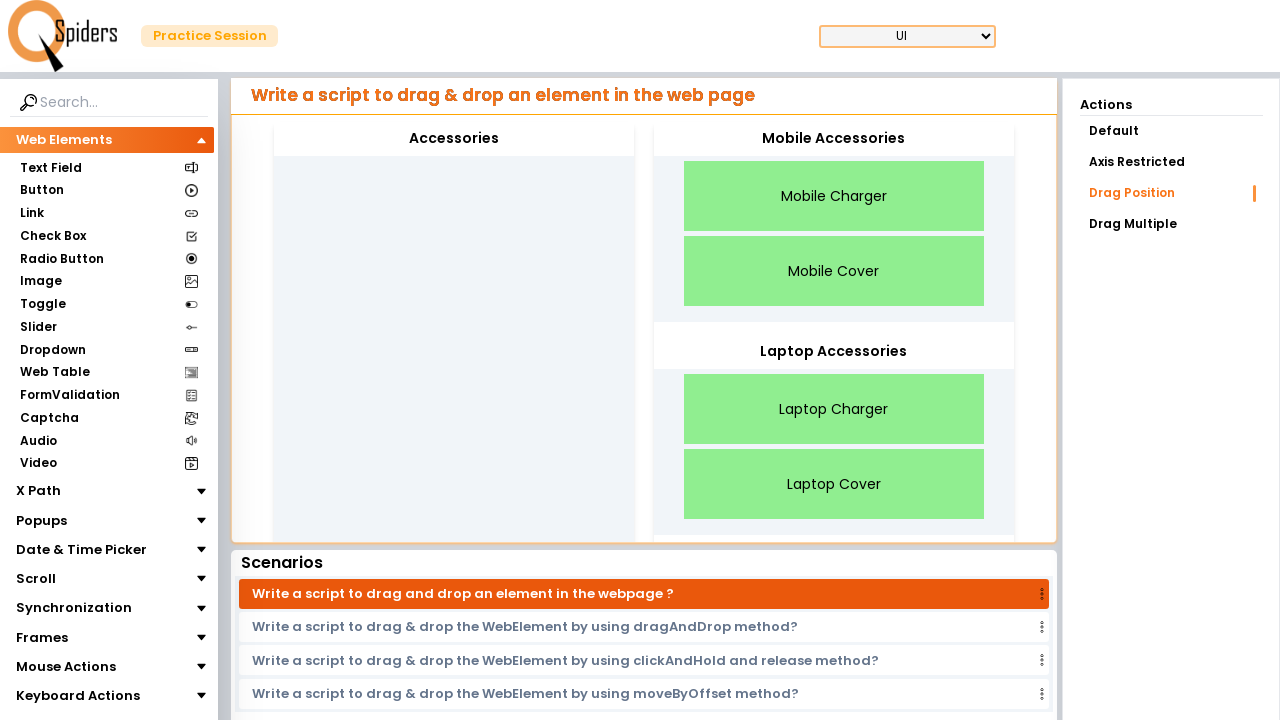

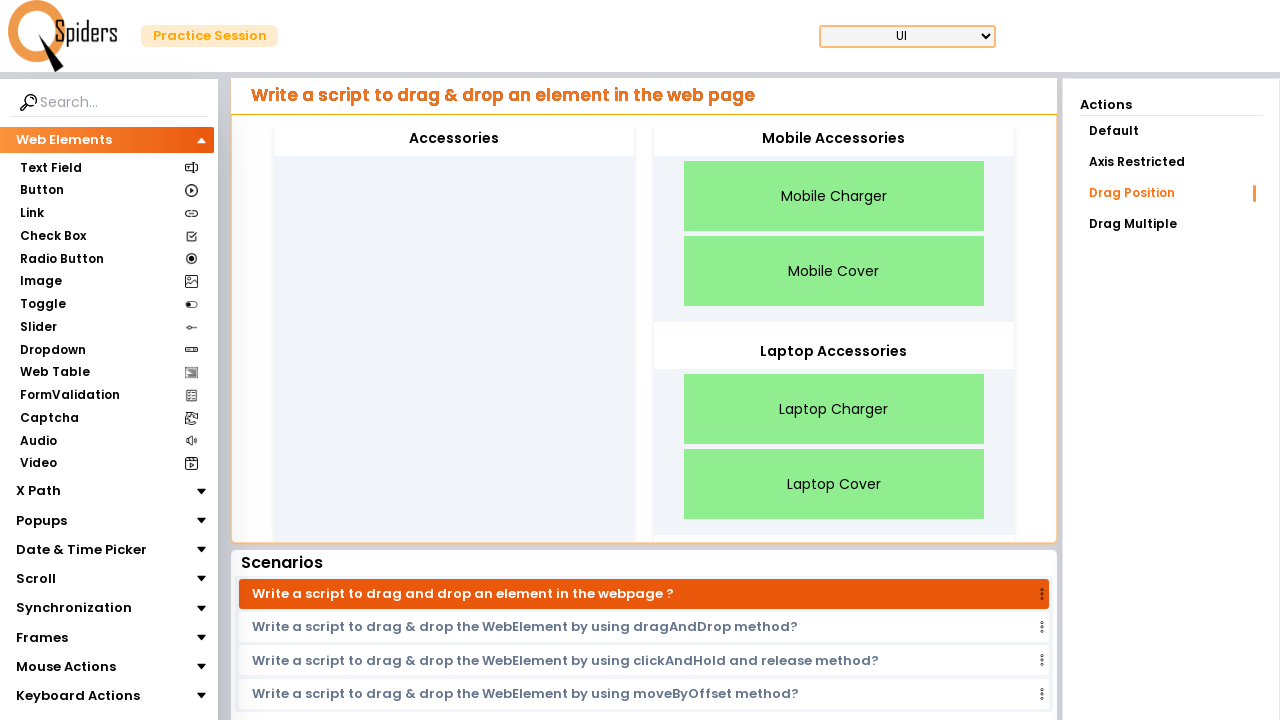